Tests navigation to the Tree page by clicking the corresponding link

Starting URL: https://dsportalapp.herokuapp.com/home

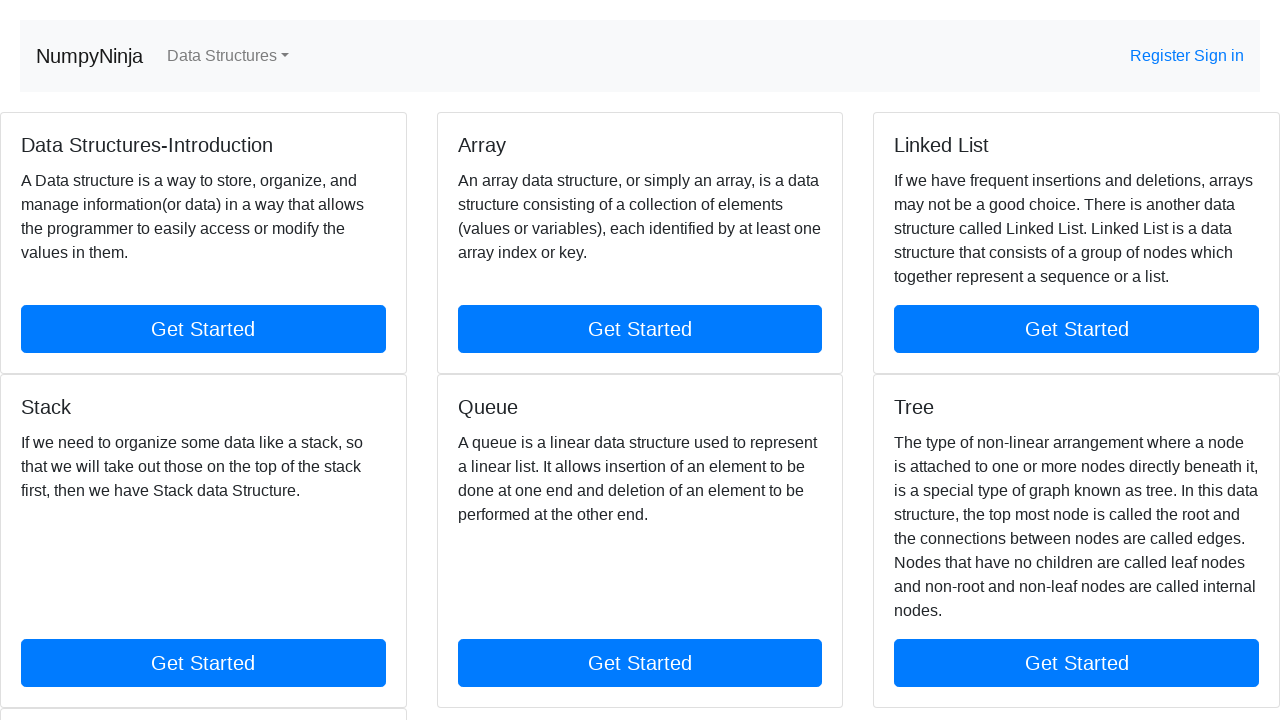

Clicked on Tree link to navigate to Tree page at (1077, 663) on a[href='tree']
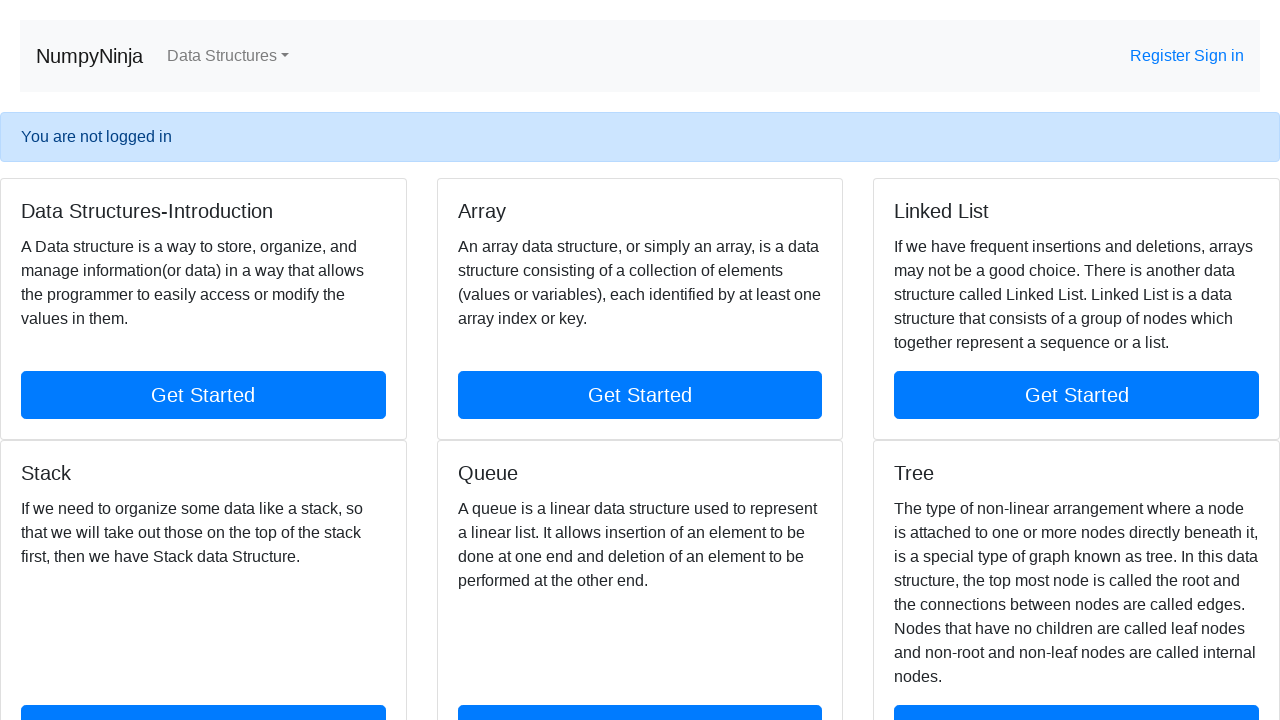

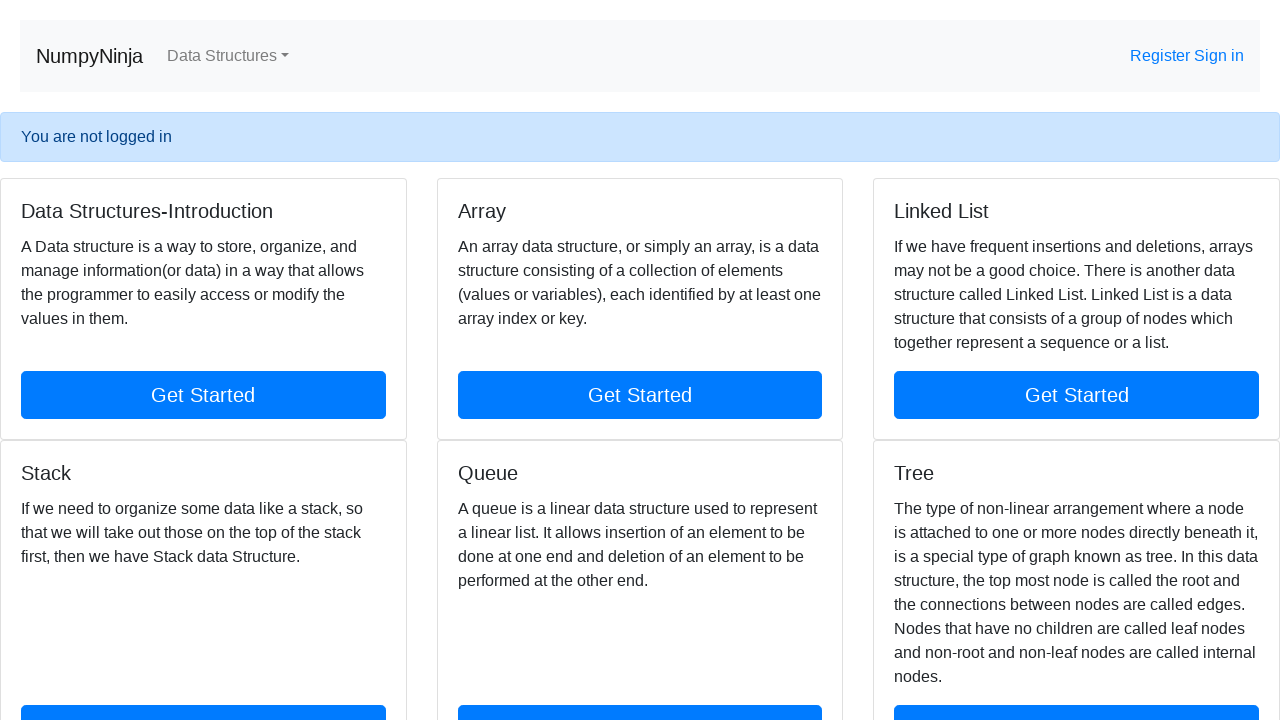